Tests AJAX request functionality using implicit wait approach by clicking button and verifying loaded content

Starting URL: http://www.uitestingplayground.com/ajax

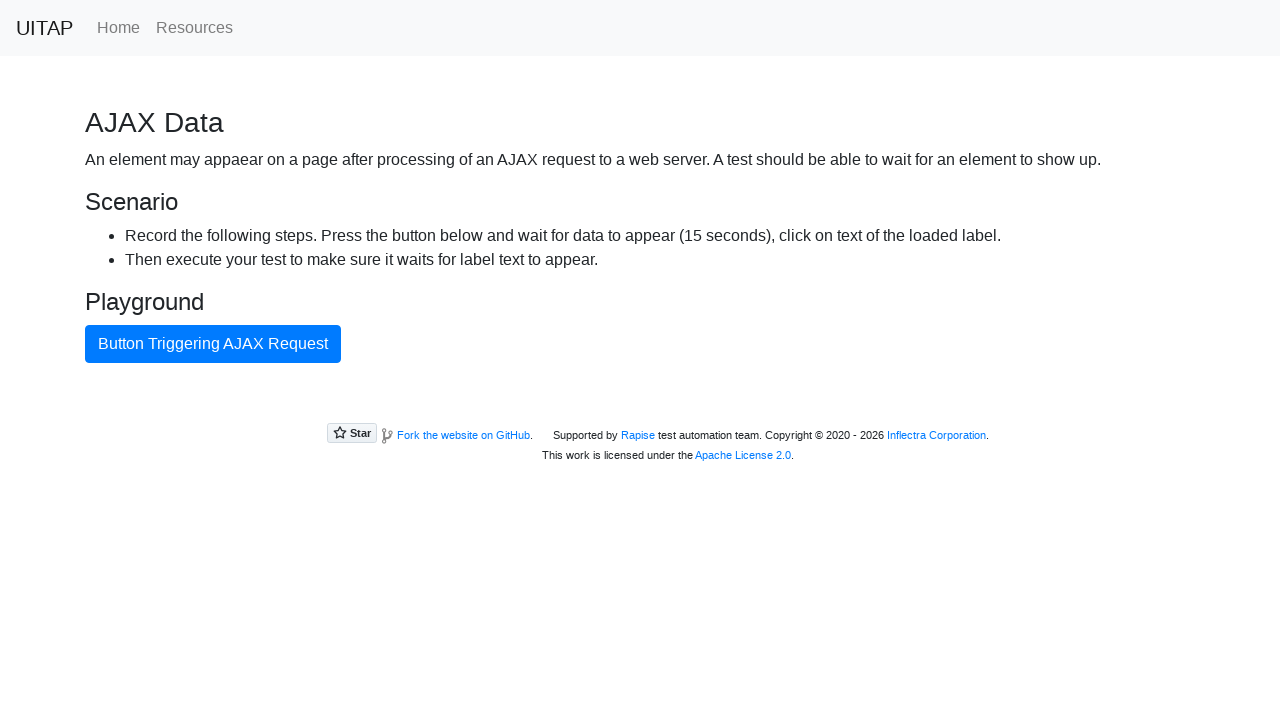

Clicked the AJAX button at (213, 344) on #ajaxButton
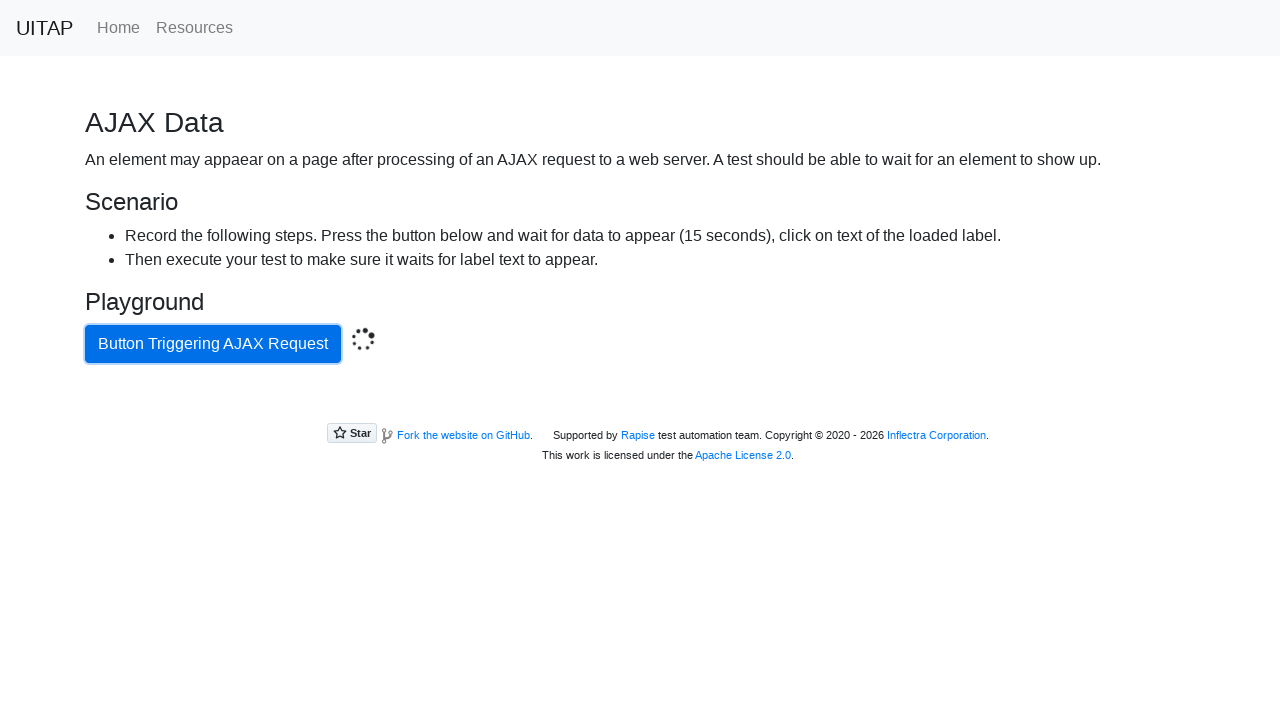

Success message appeared after AJAX request
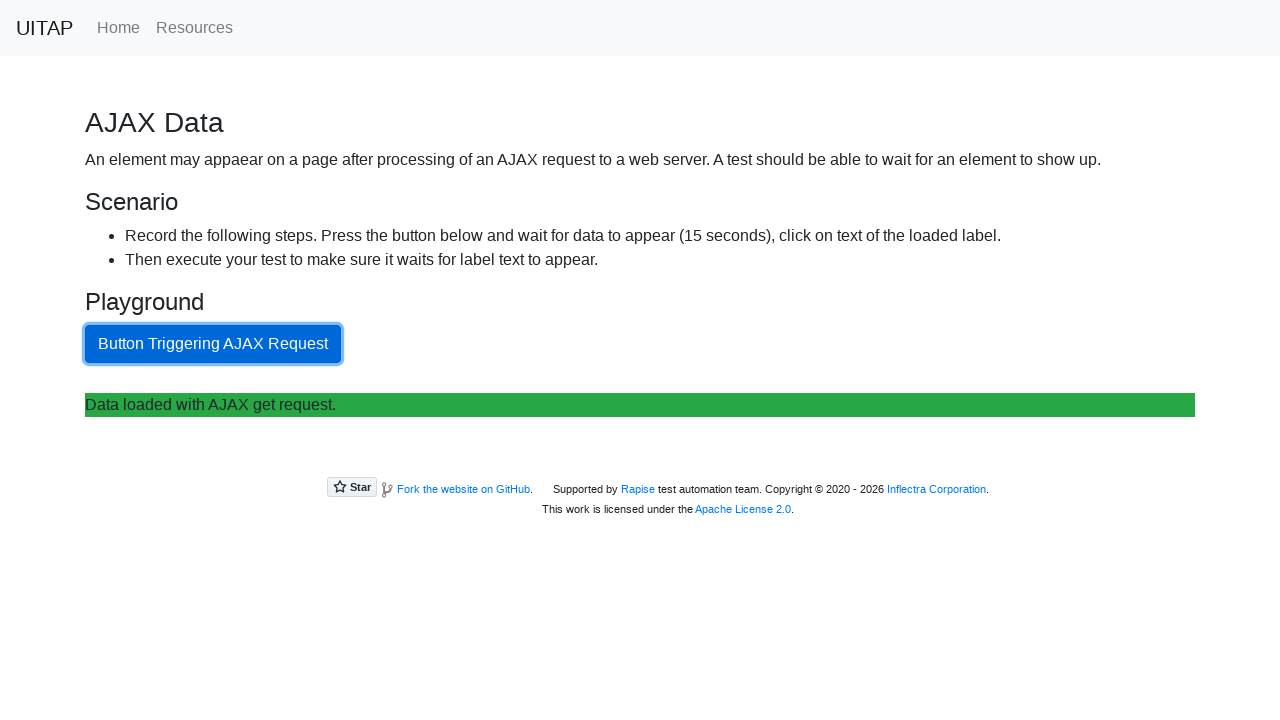

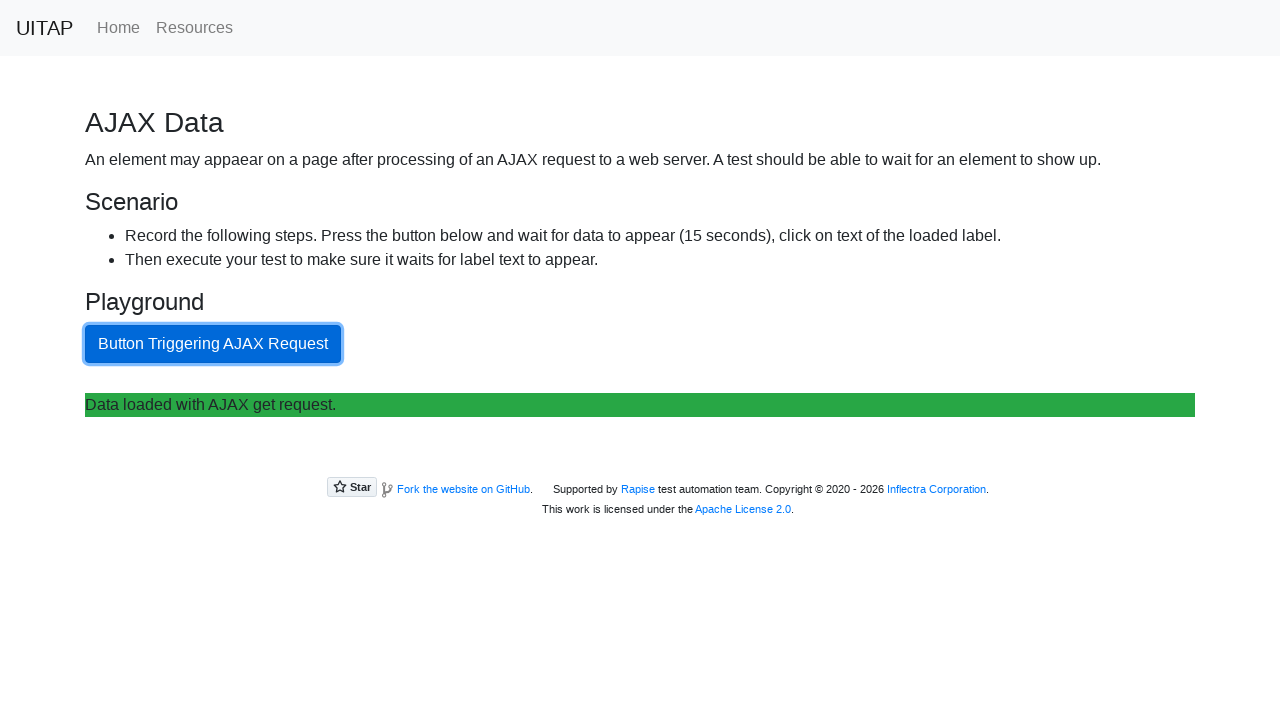